Tests alert functionality by entering a name, triggering alerts, accepting them, and performing a mouse hover action

Starting URL: https://rahulshettyacademy.com/AutomationPractice/

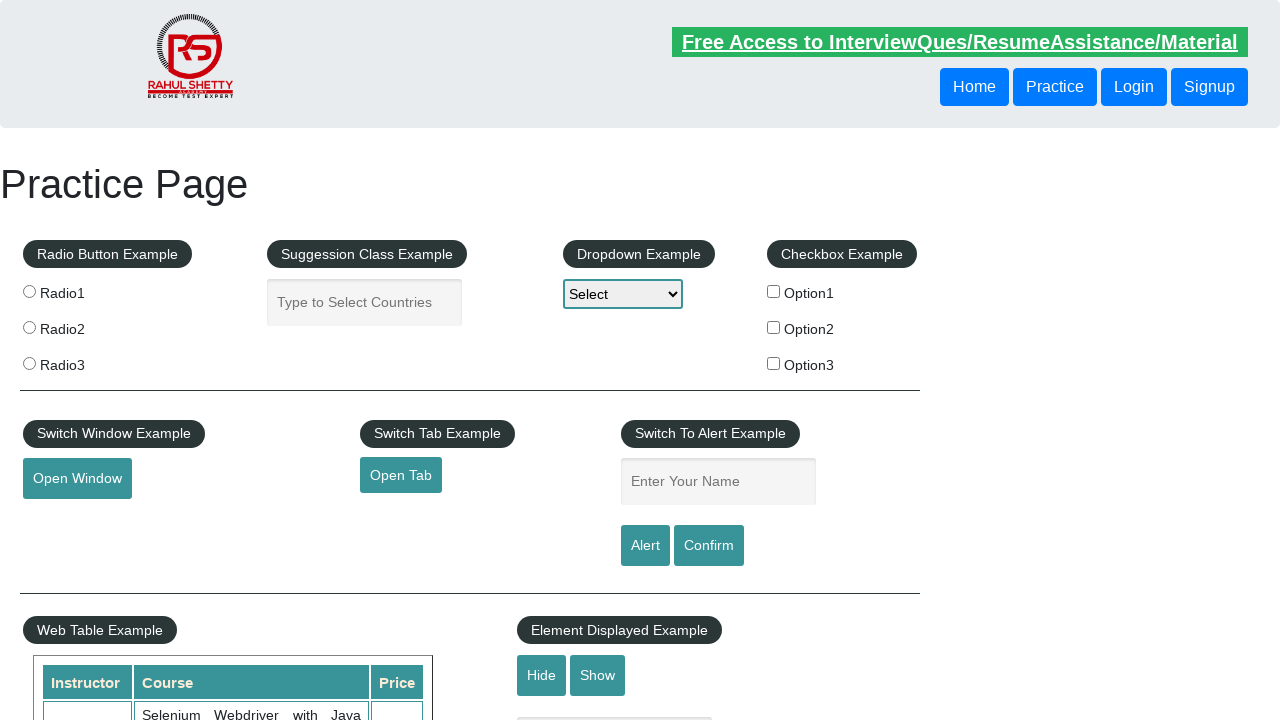

Entered 'Hemali' in the name input field on #name
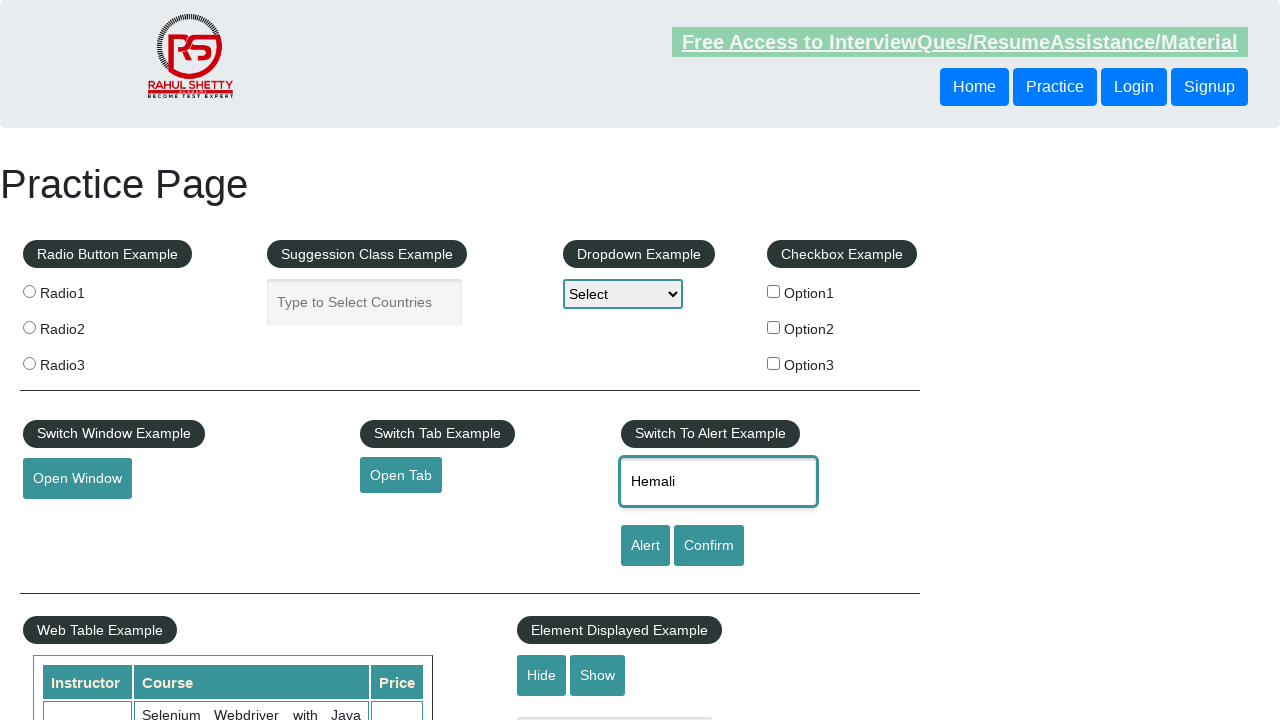

Clicked alert button at (645, 546) on #alertbtn
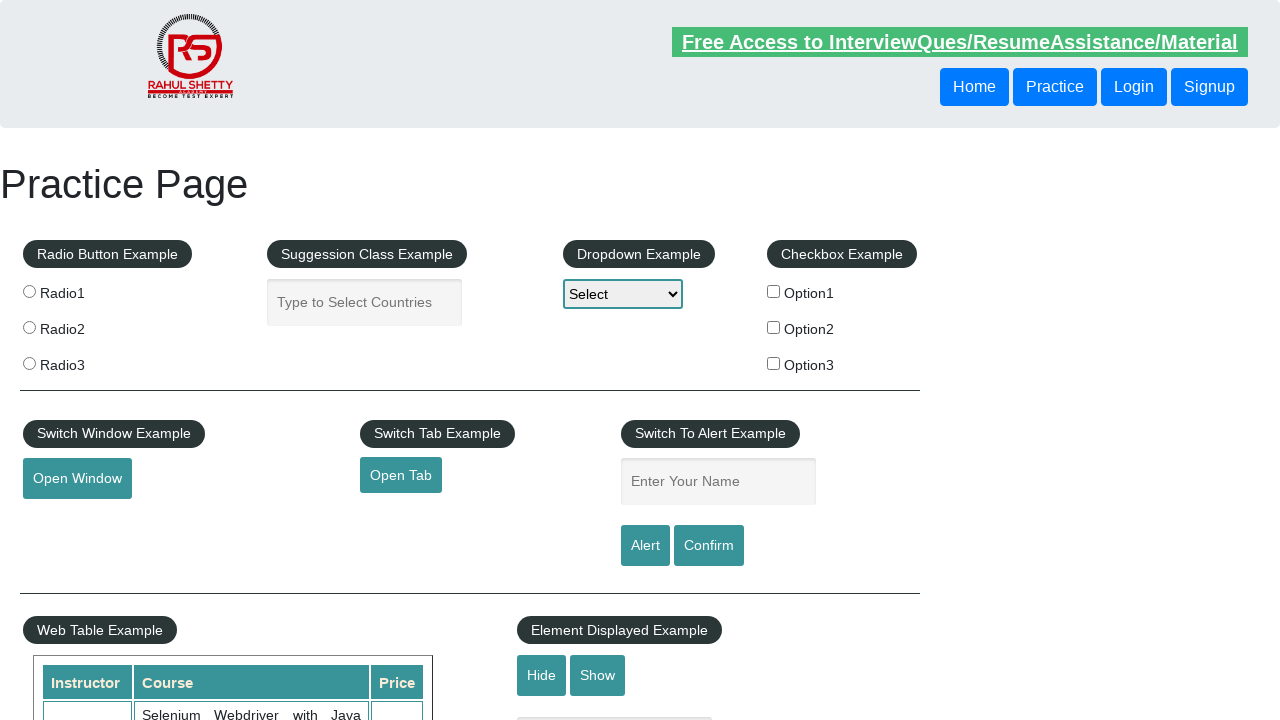

Alert dialog accepted
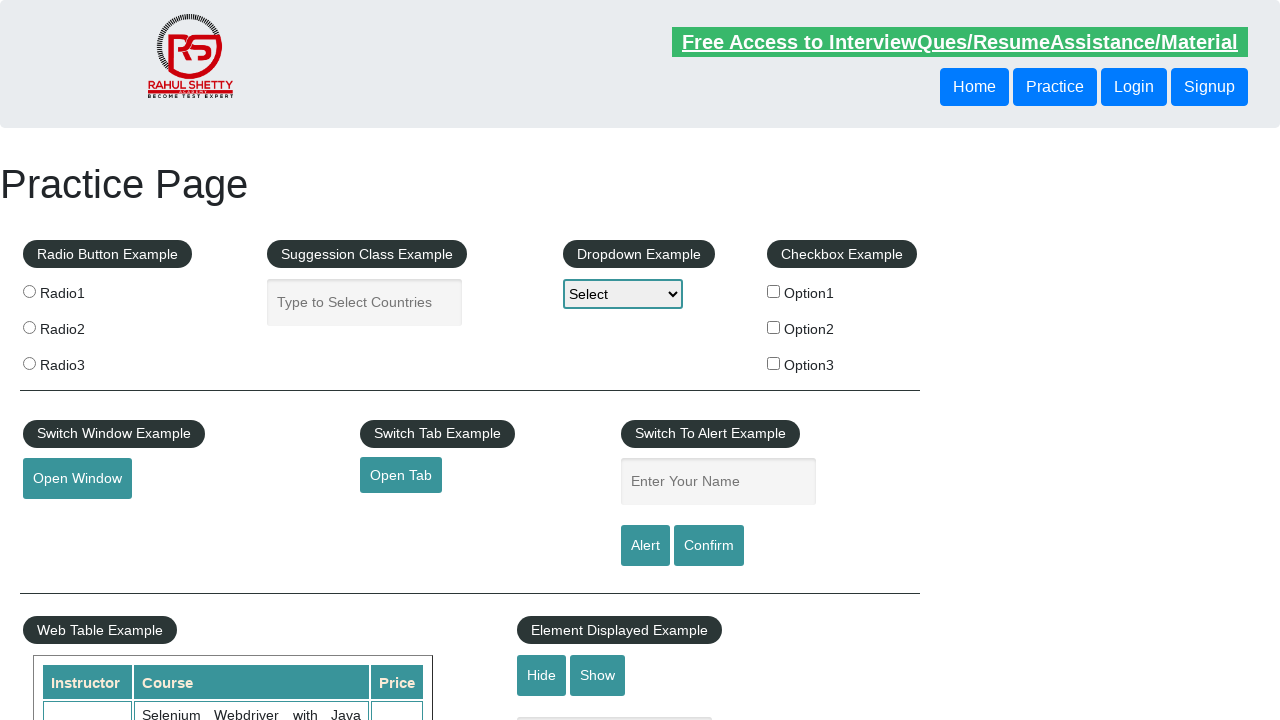

Waited 2 seconds after alert
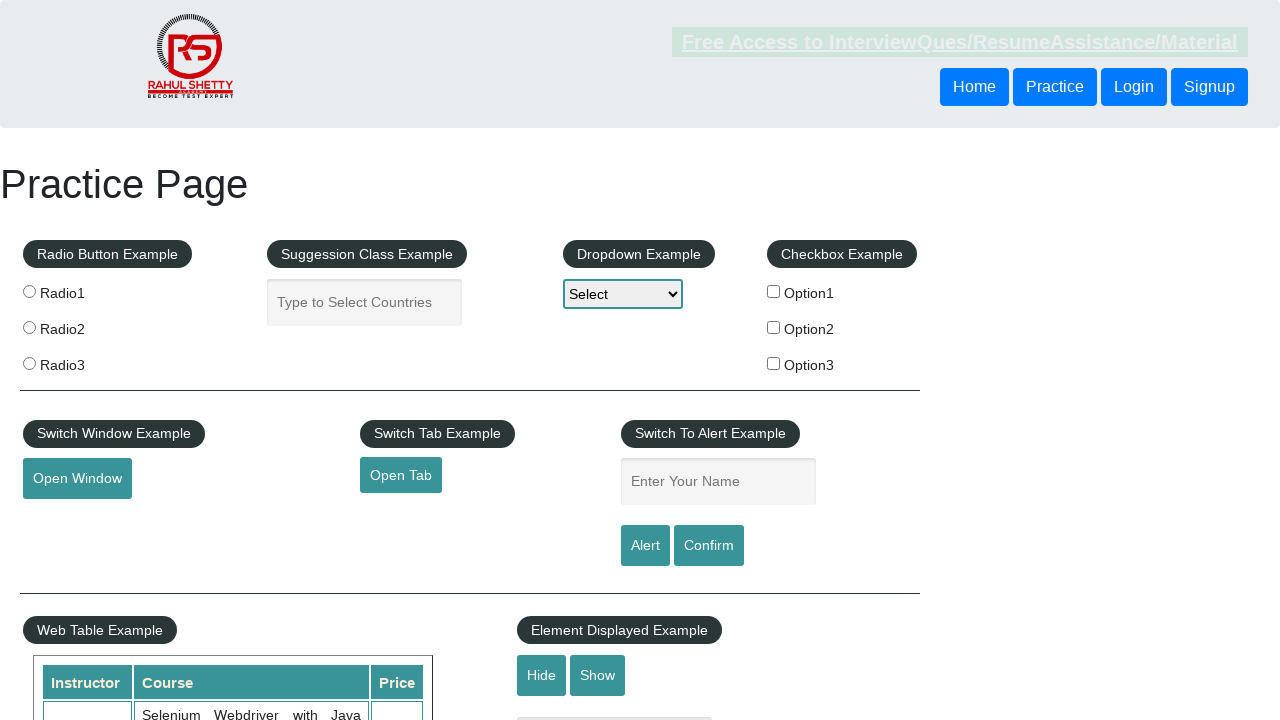

Clicked confirm button at (709, 546) on #confirmbtn
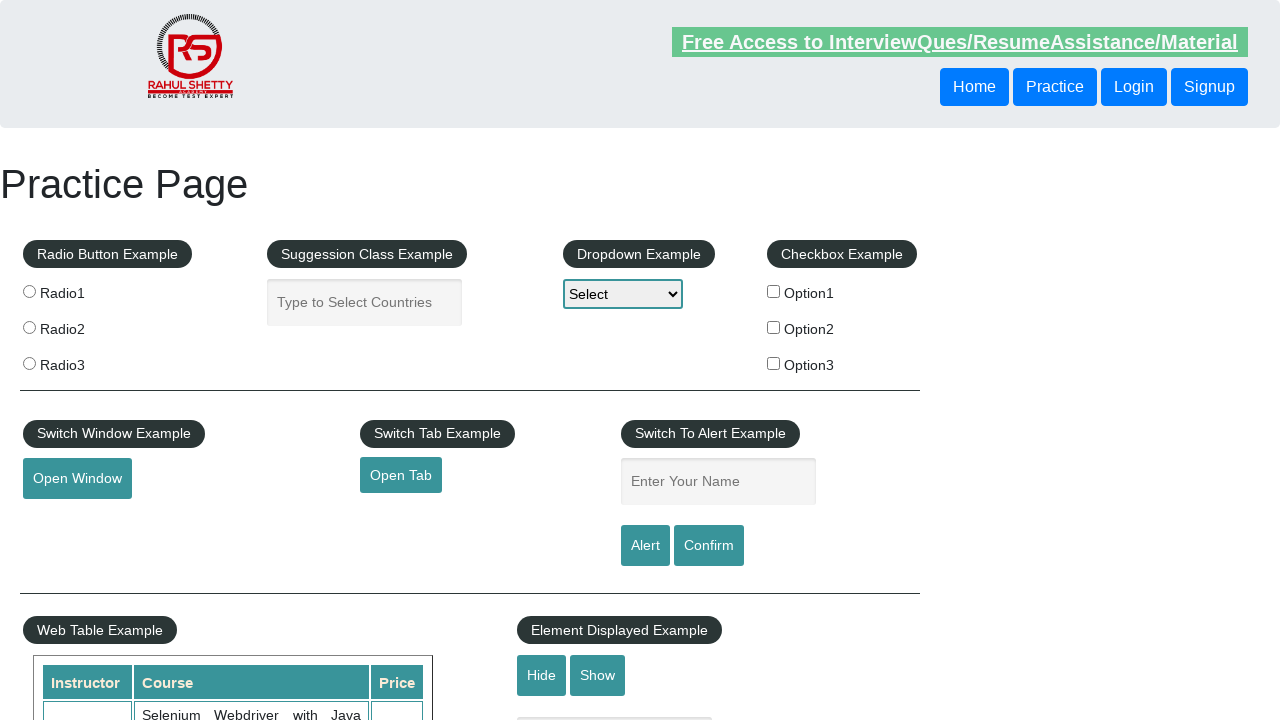

Waited 2 seconds after confirm button
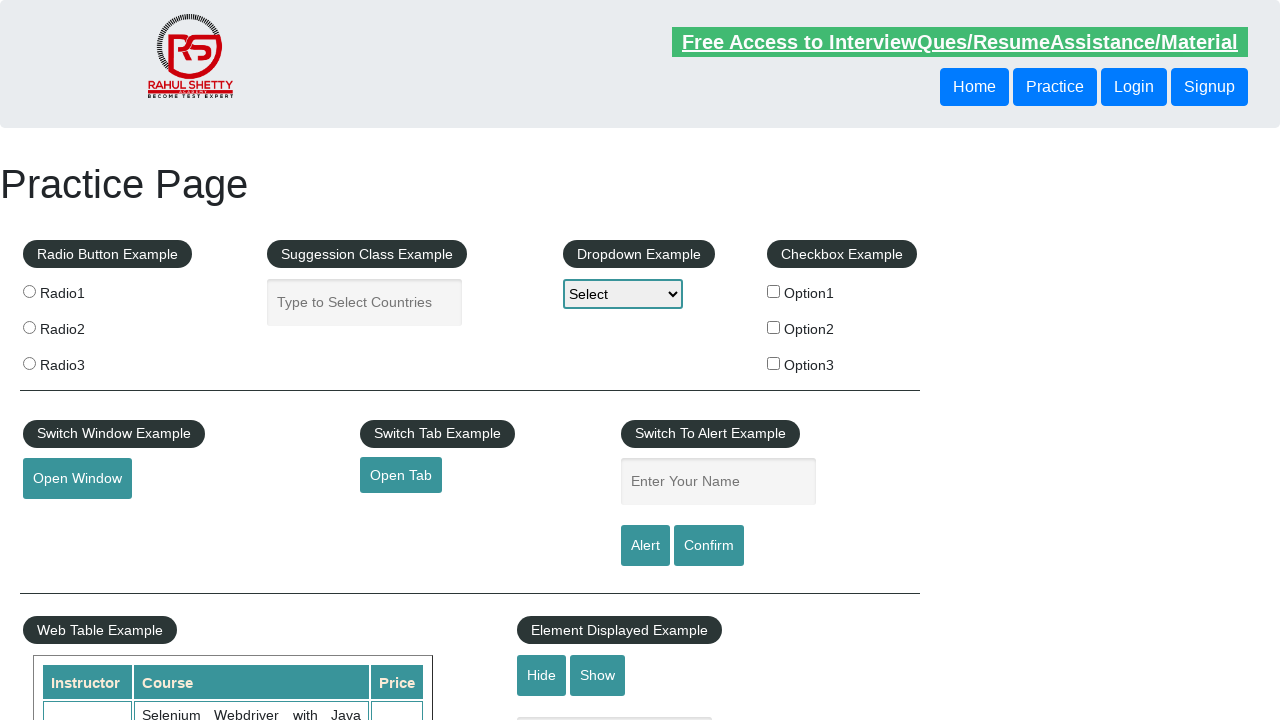

Hovered mouse over the mousehover element at (83, 361) on //*[@id="mousehover"]
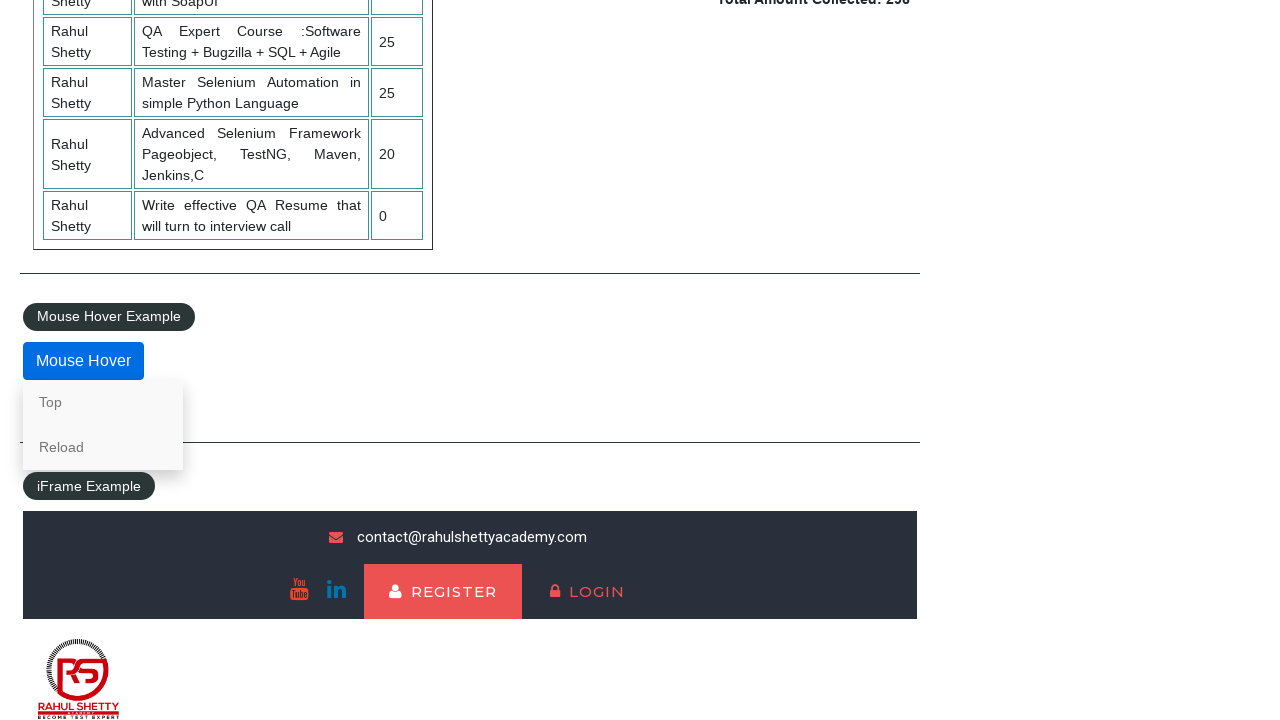

Waited 2 seconds to observe hover effect
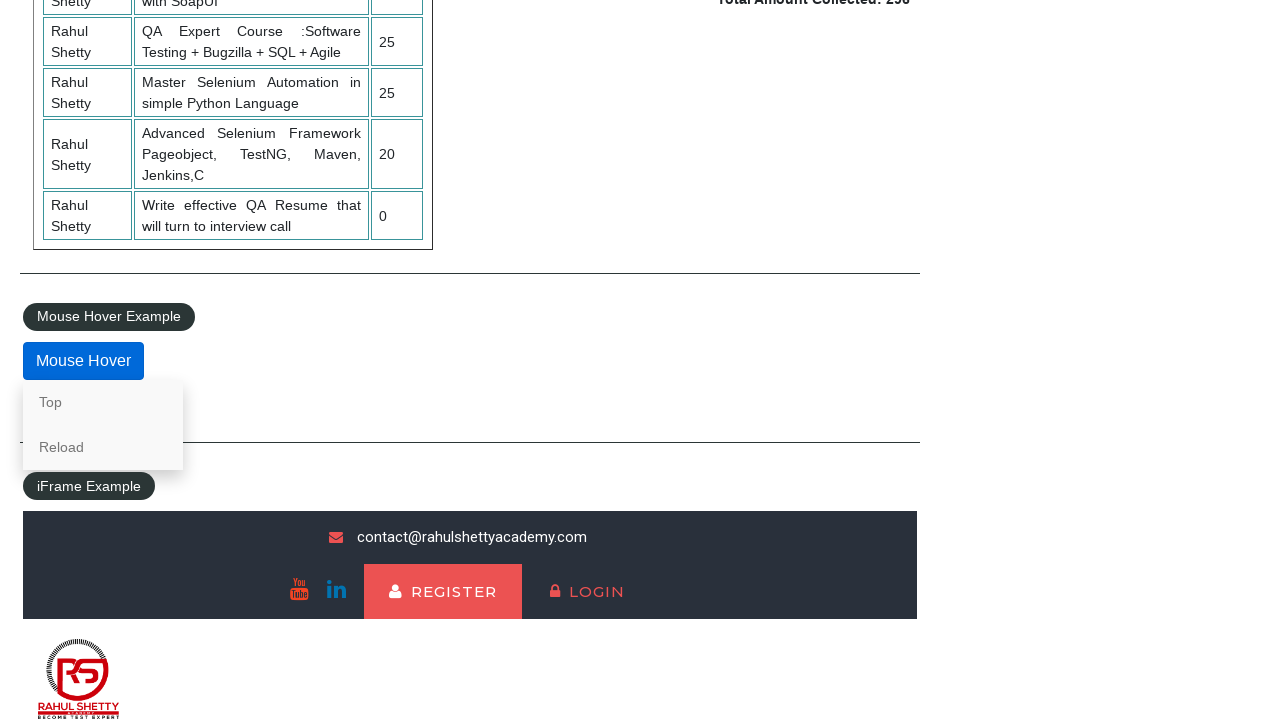

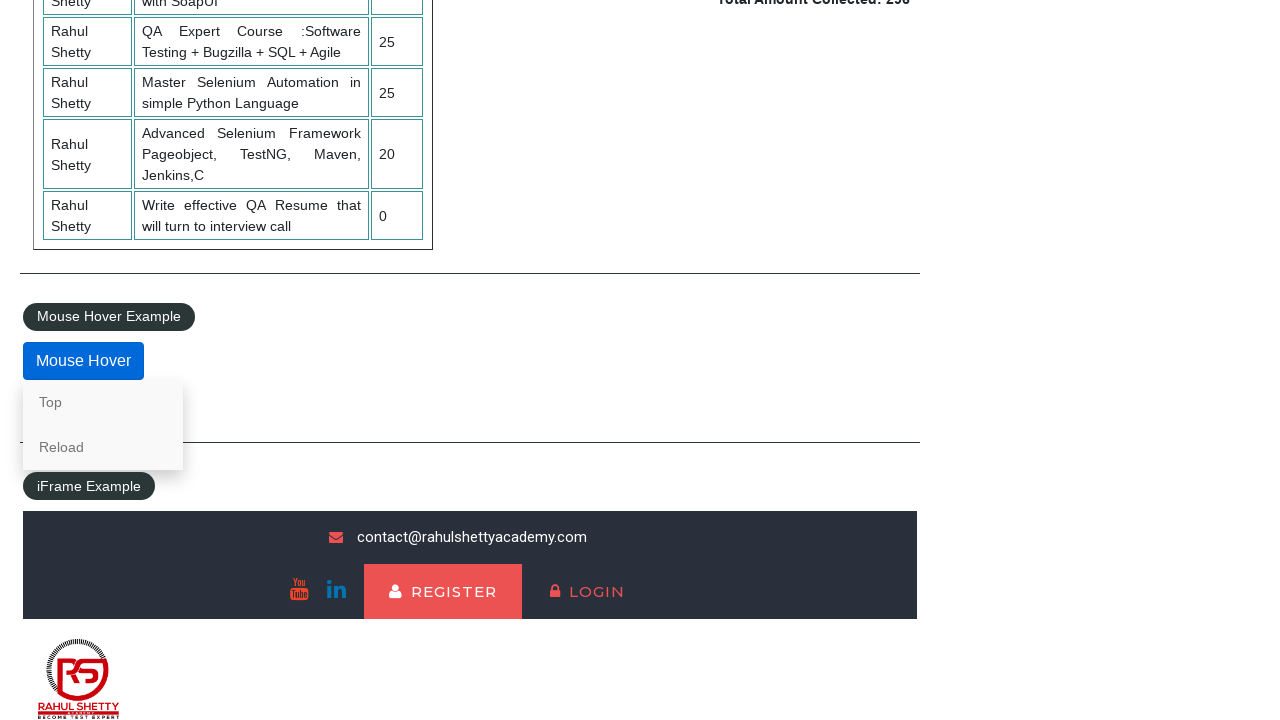